Navigates to the RameshSoft homepage and waits for the page to load

Starting URL: https://www.rameshsoft.com

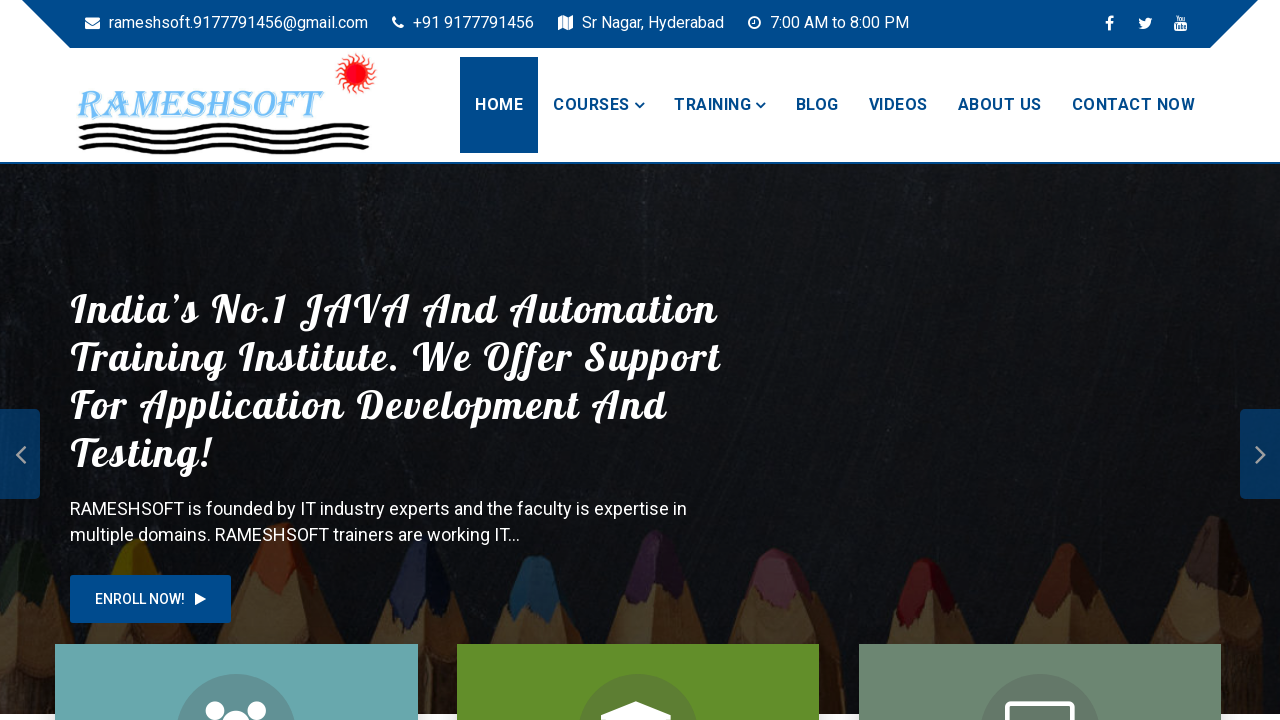

Waited for page to reach networkidle load state on RameshSoft homepage
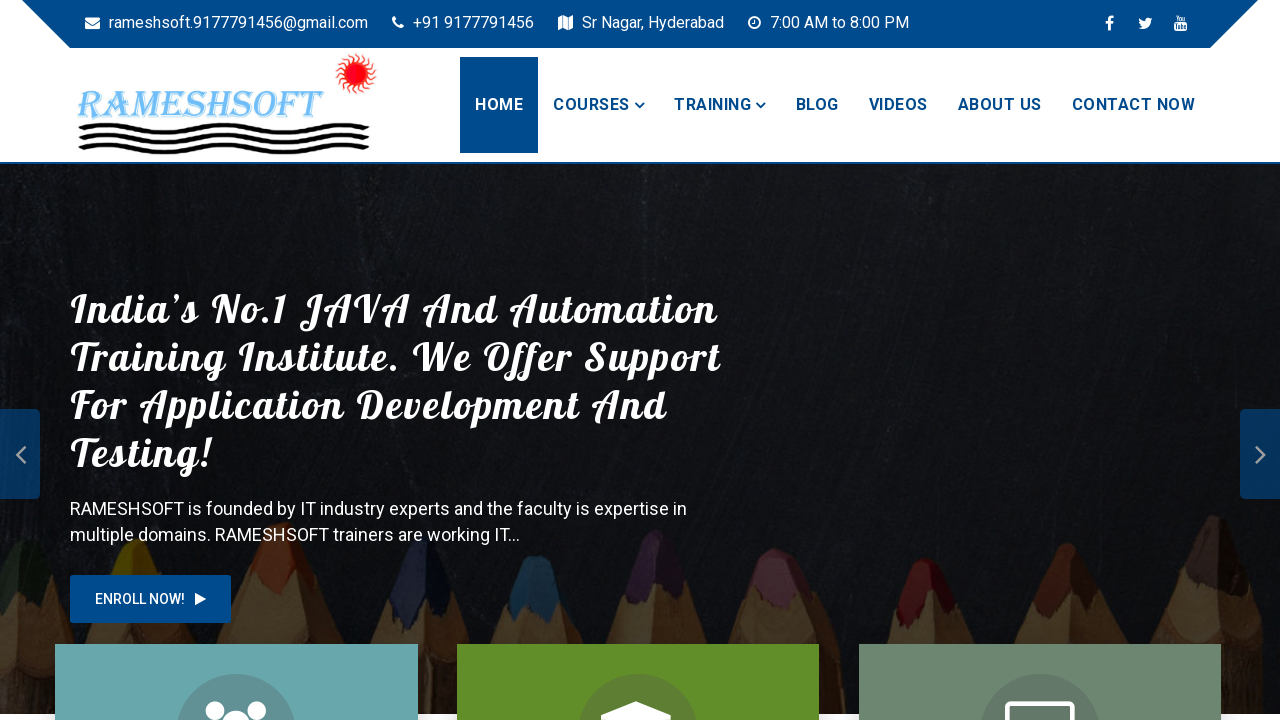

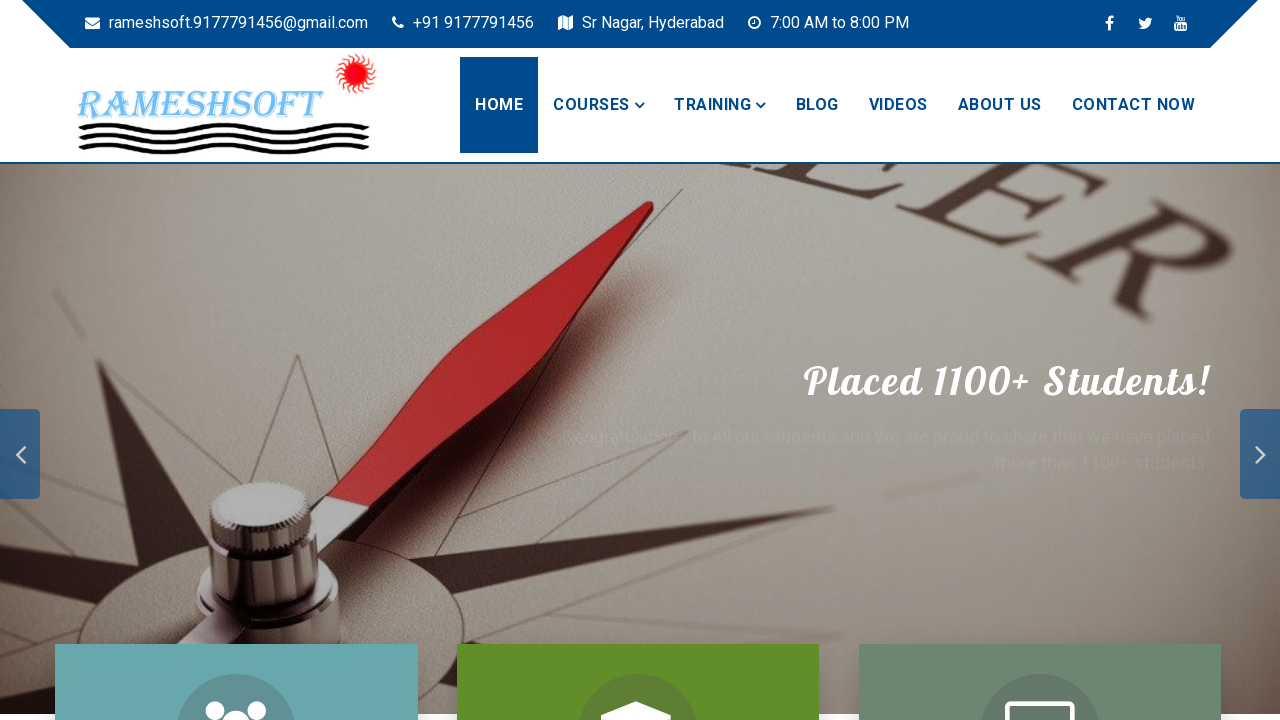